Tests finding a link by its calculated text value, clicking it, then filling out a form with personal information (first name, last name, city, country) and submitting it.

Starting URL: http://suninjuly.github.io/find_link_text

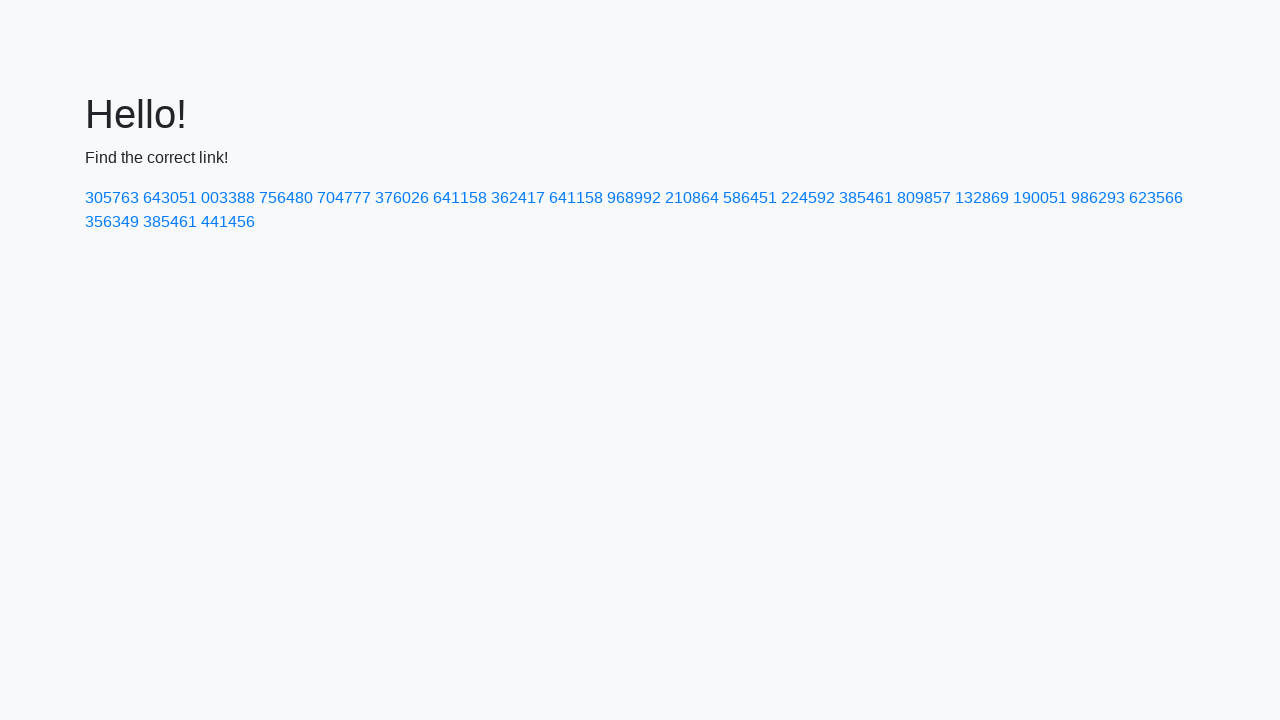

Clicked link with calculated text value: 224592 at (808, 198) on text=224592
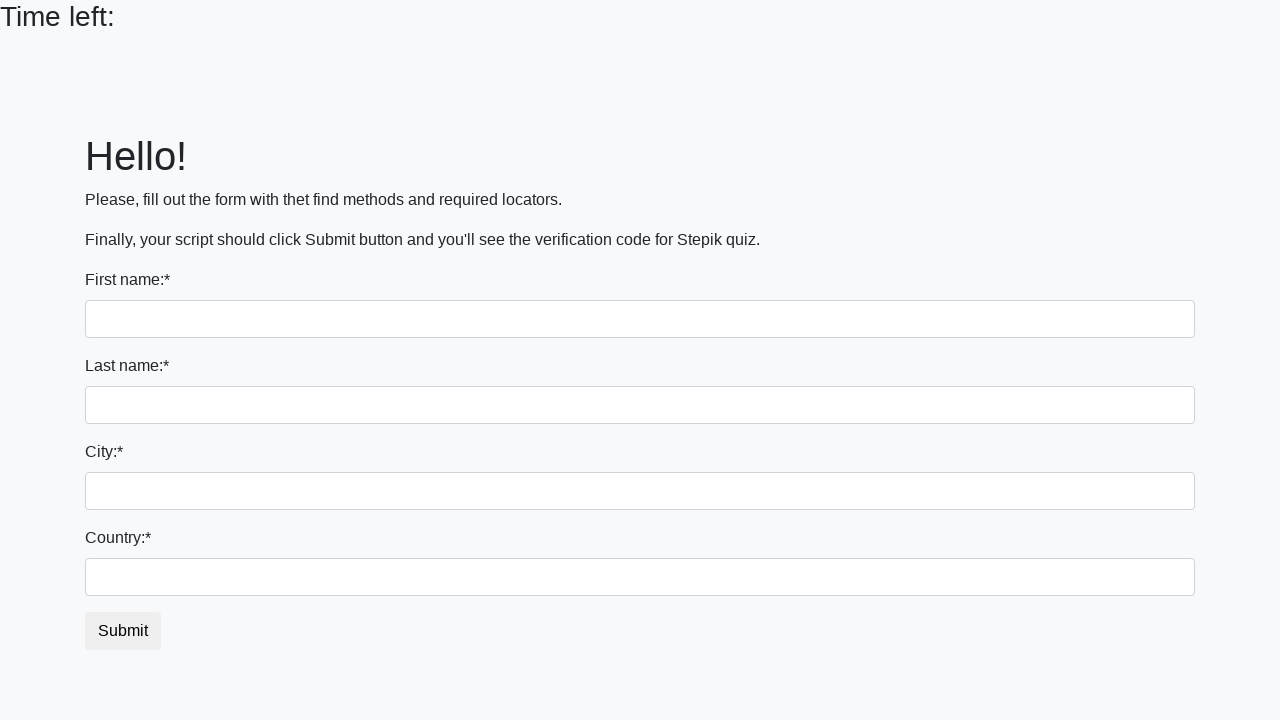

Filled first name field with 'Ivan' on input
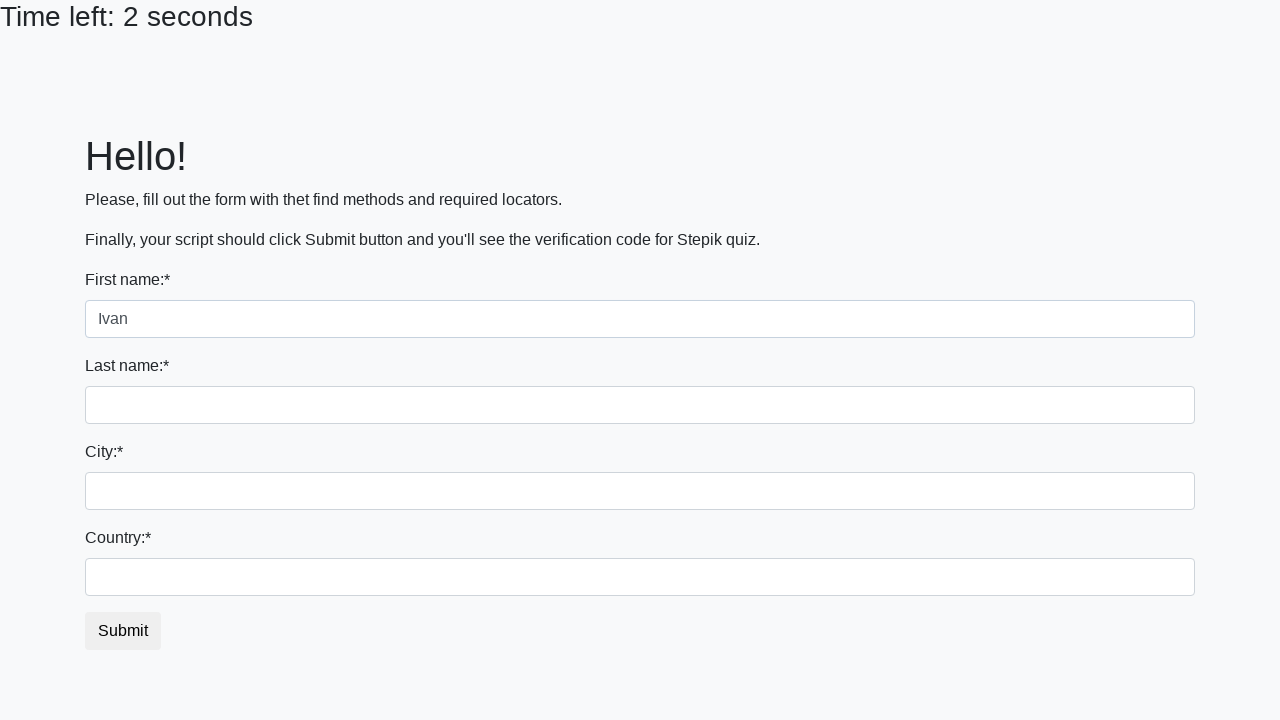

Filled last name field with 'Petrov' on input[name='last_name']
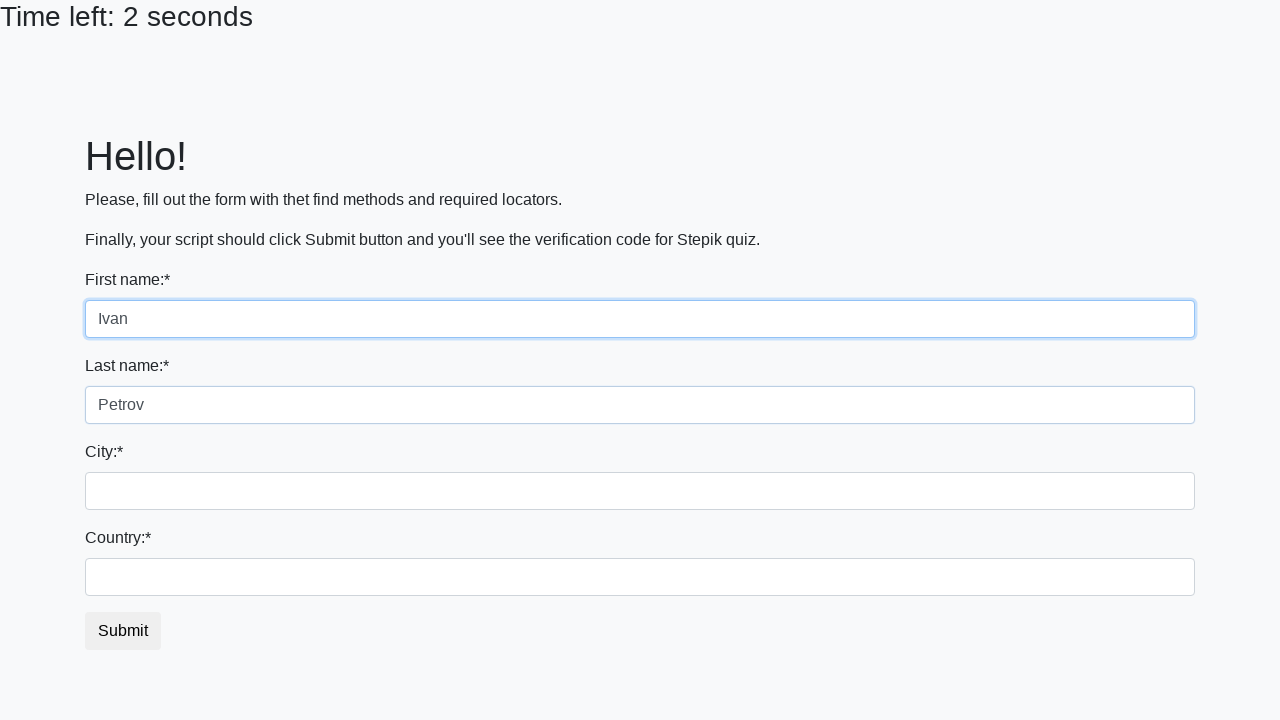

Filled city field with 'Smolensk' on .city
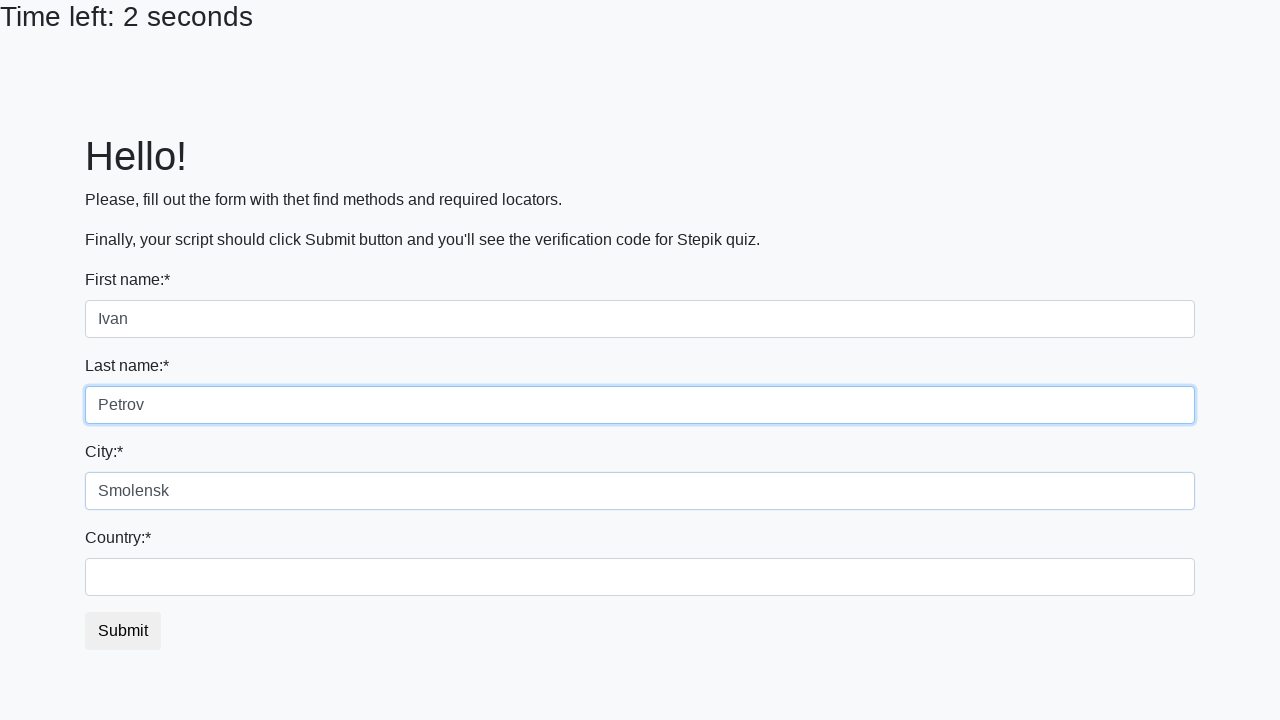

Filled country field with 'Russia' on #country
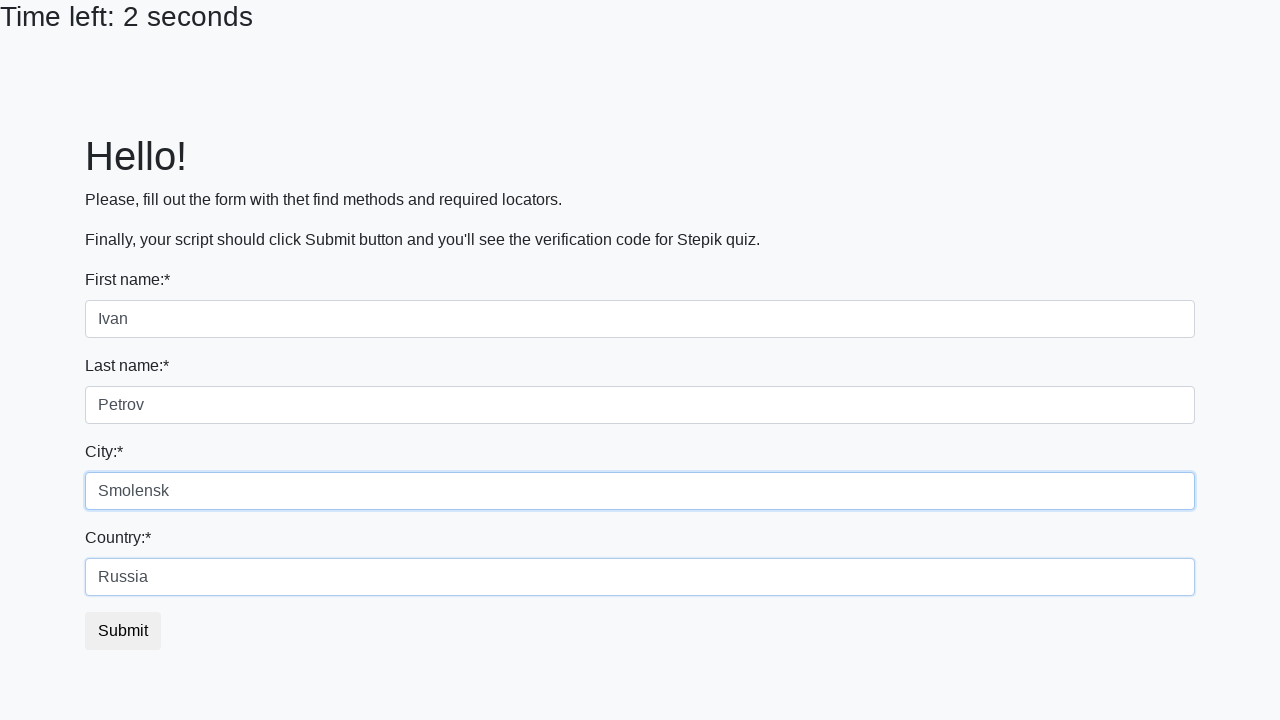

Clicked submit button to submit form at (123, 631) on button.btn
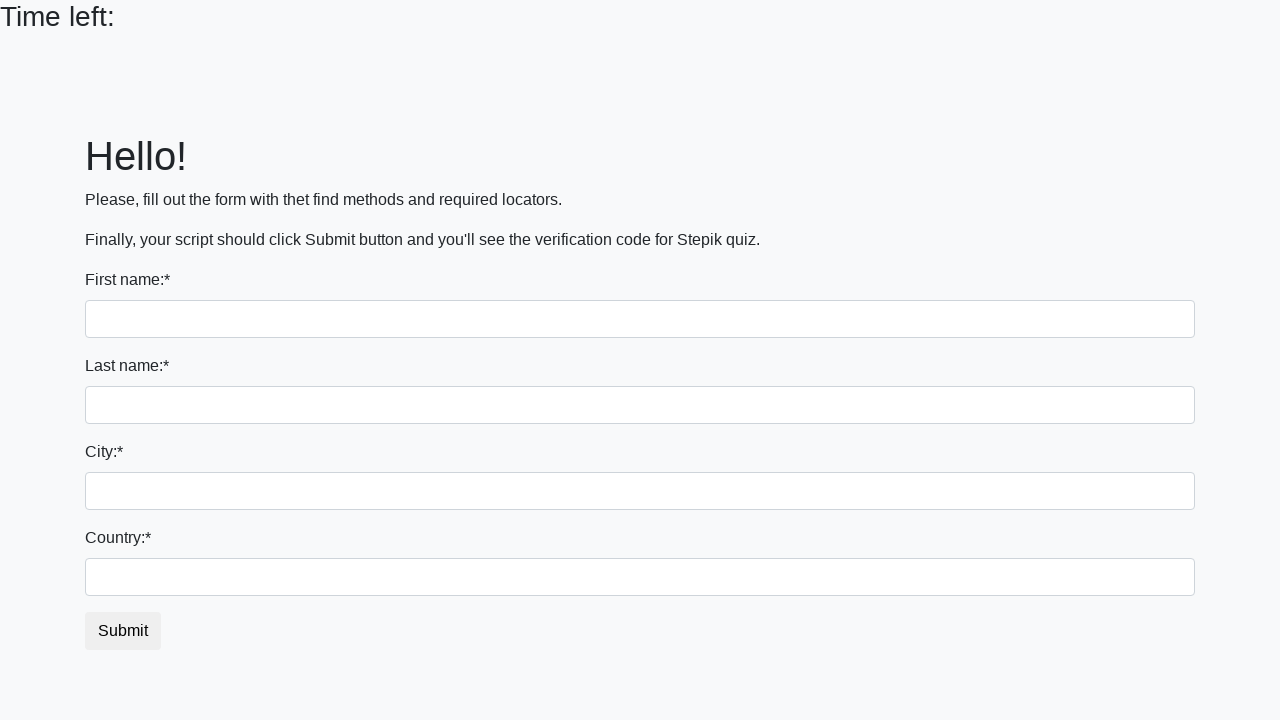

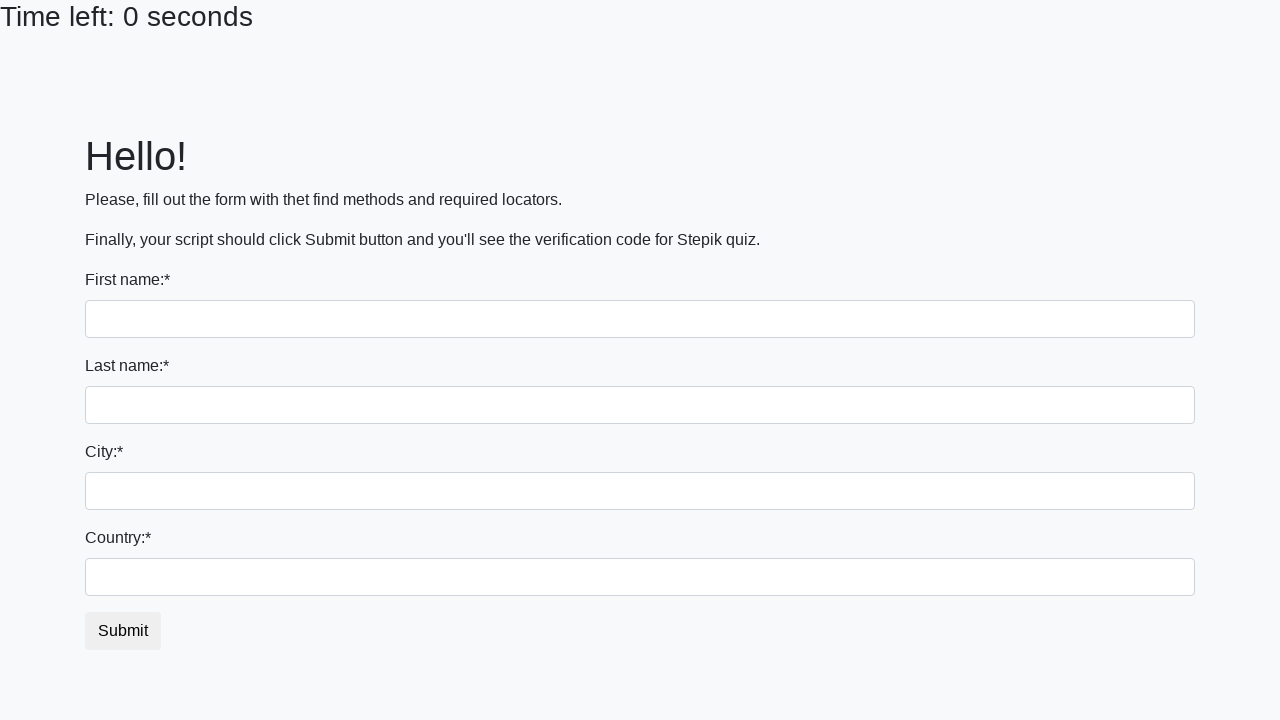